Tests marking individual todo items as complete by checking their checkboxes

Starting URL: https://demo.playwright.dev/todomvc

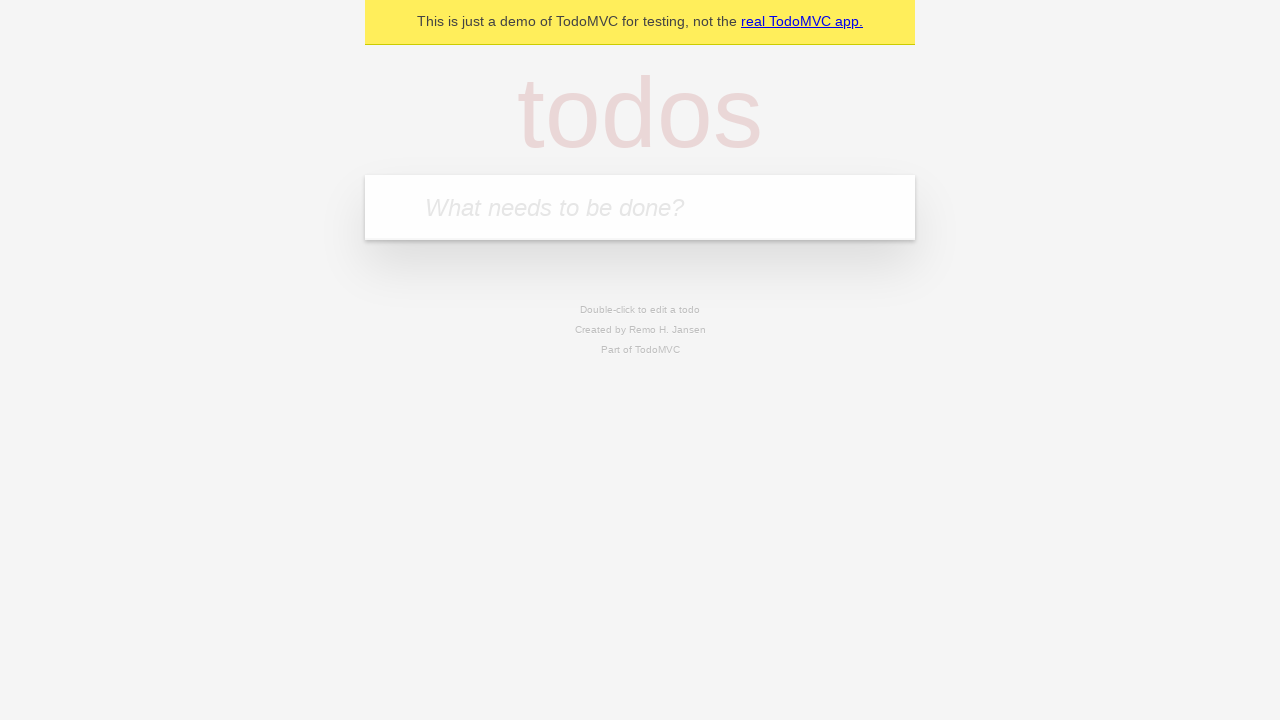

Located the 'What needs to be done?' input field
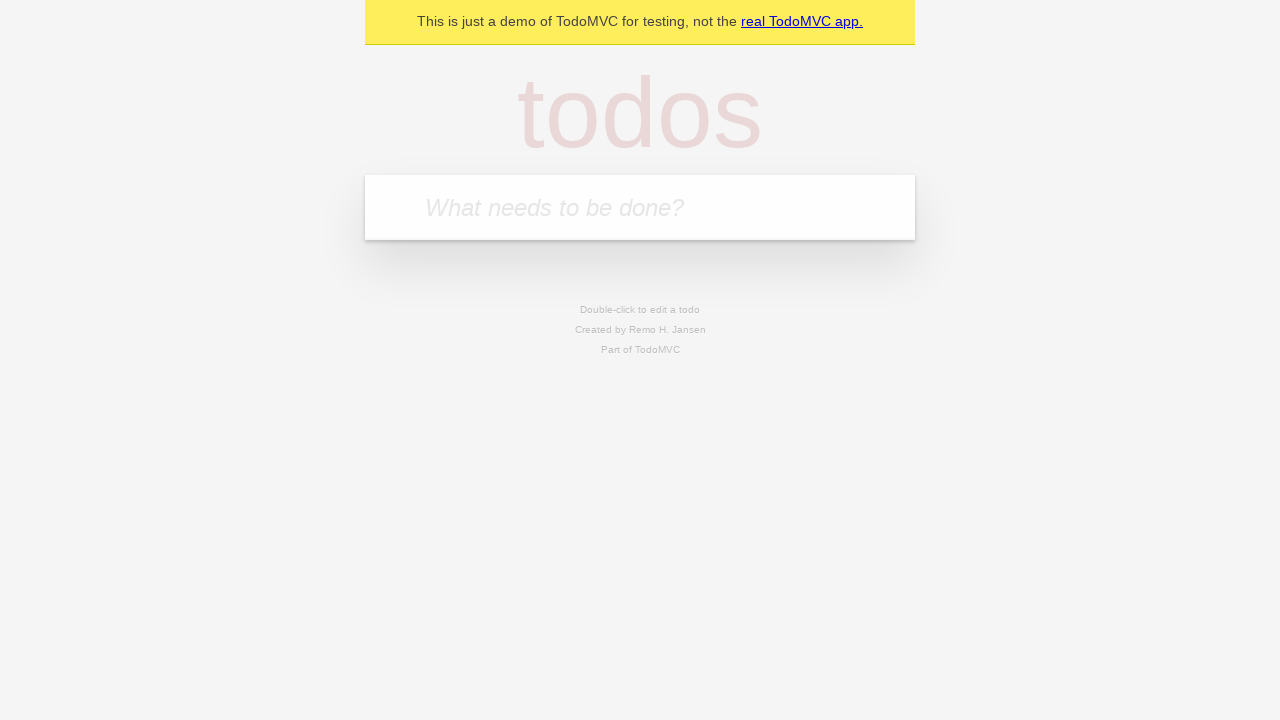

Filled first todo item with 'buy some cheese' on internal:attr=[placeholder="What needs to be done?"i]
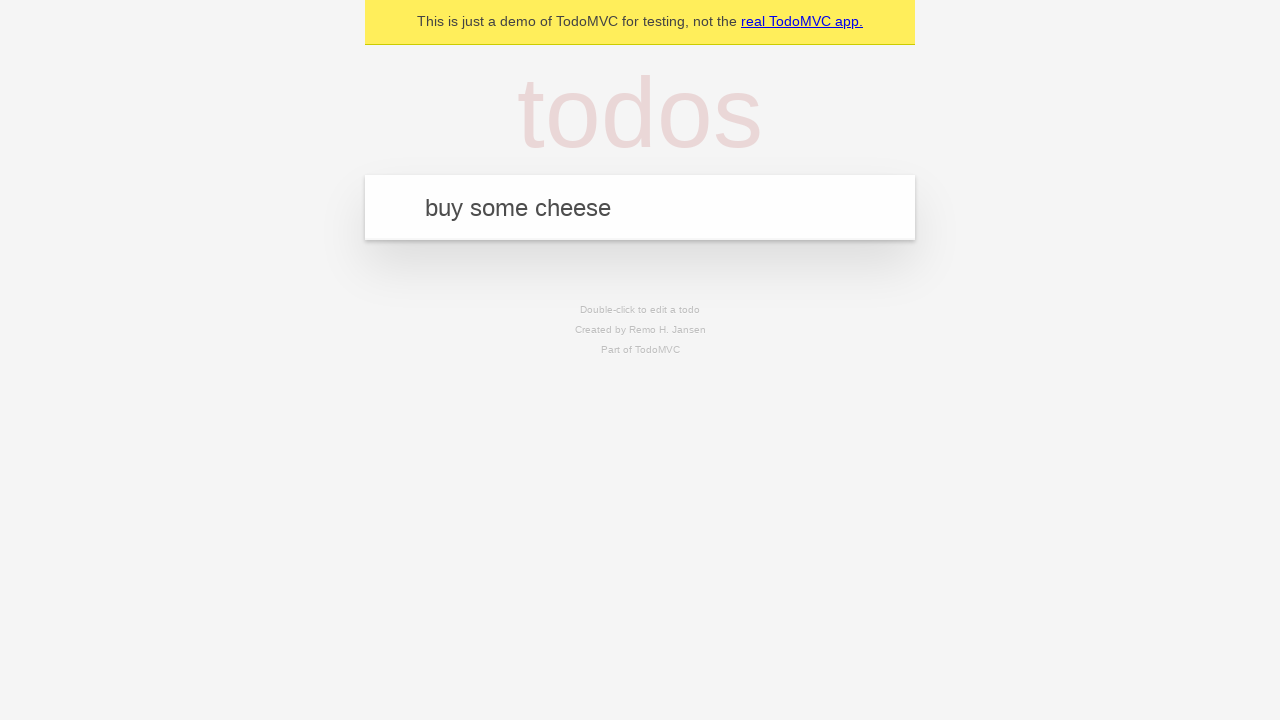

Pressed Enter to create first todo item on internal:attr=[placeholder="What needs to be done?"i]
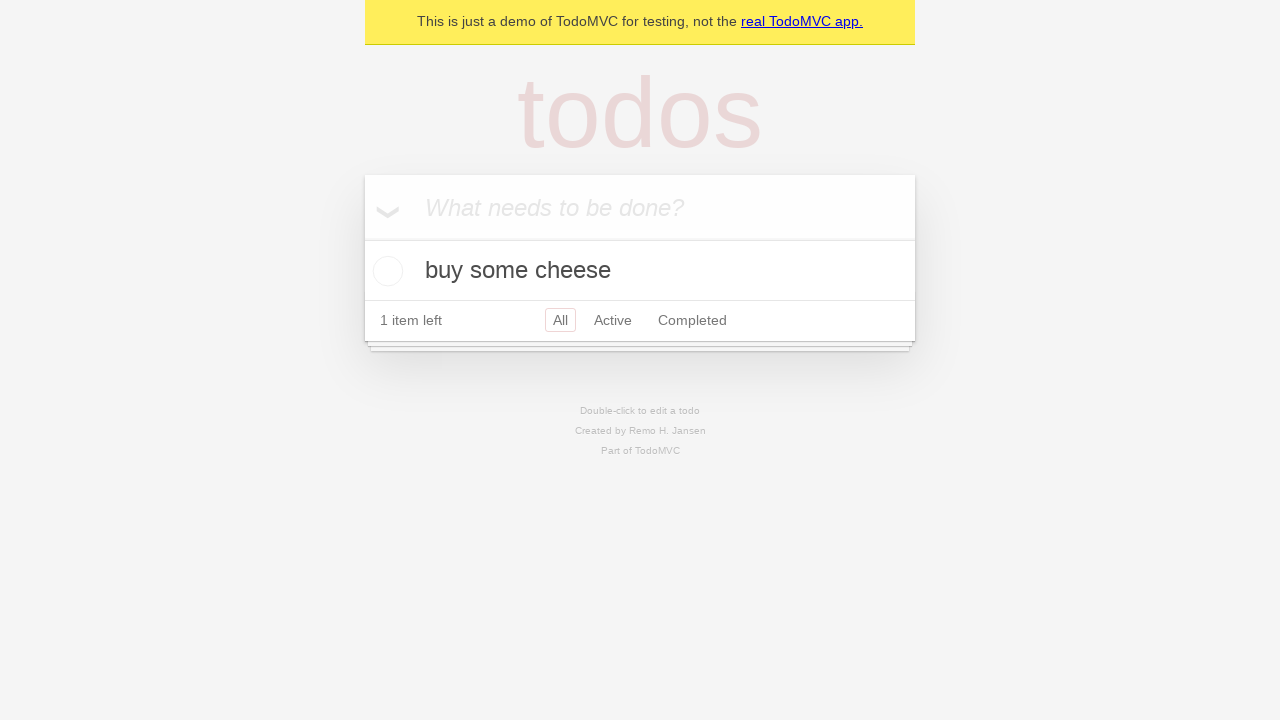

Filled second todo item with 'feed the cat' on internal:attr=[placeholder="What needs to be done?"i]
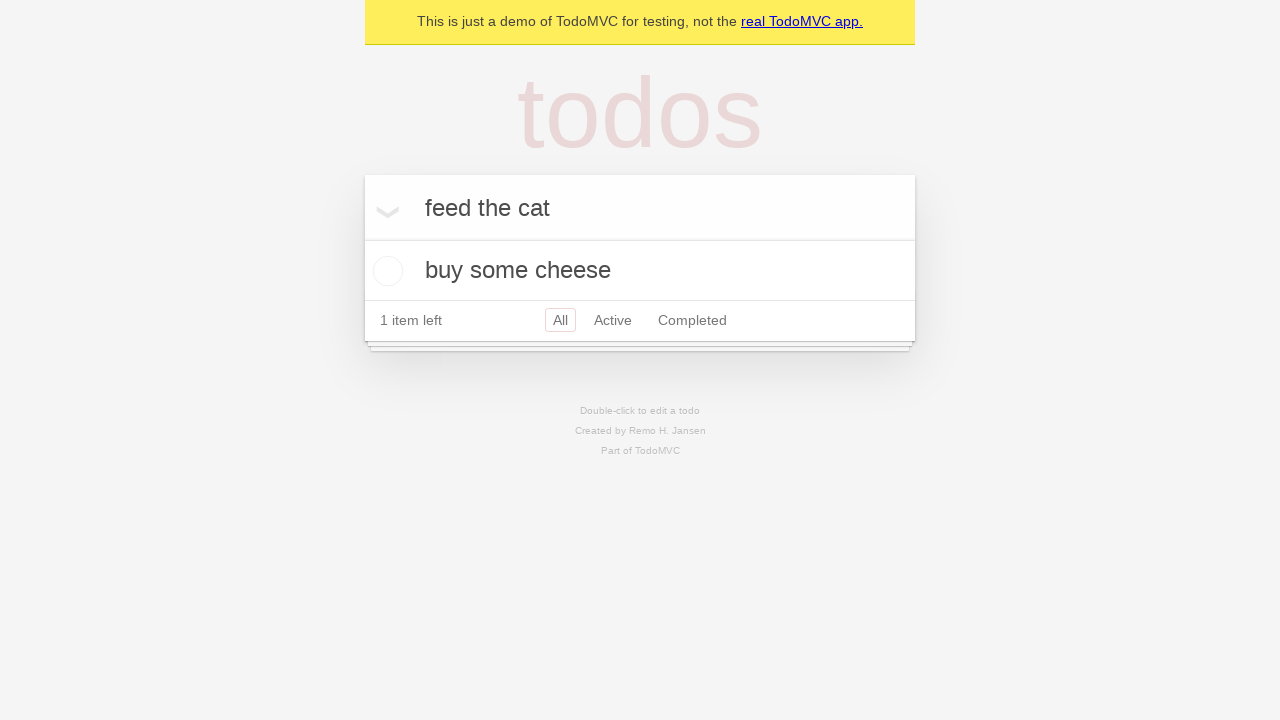

Pressed Enter to create second todo item on internal:attr=[placeholder="What needs to be done?"i]
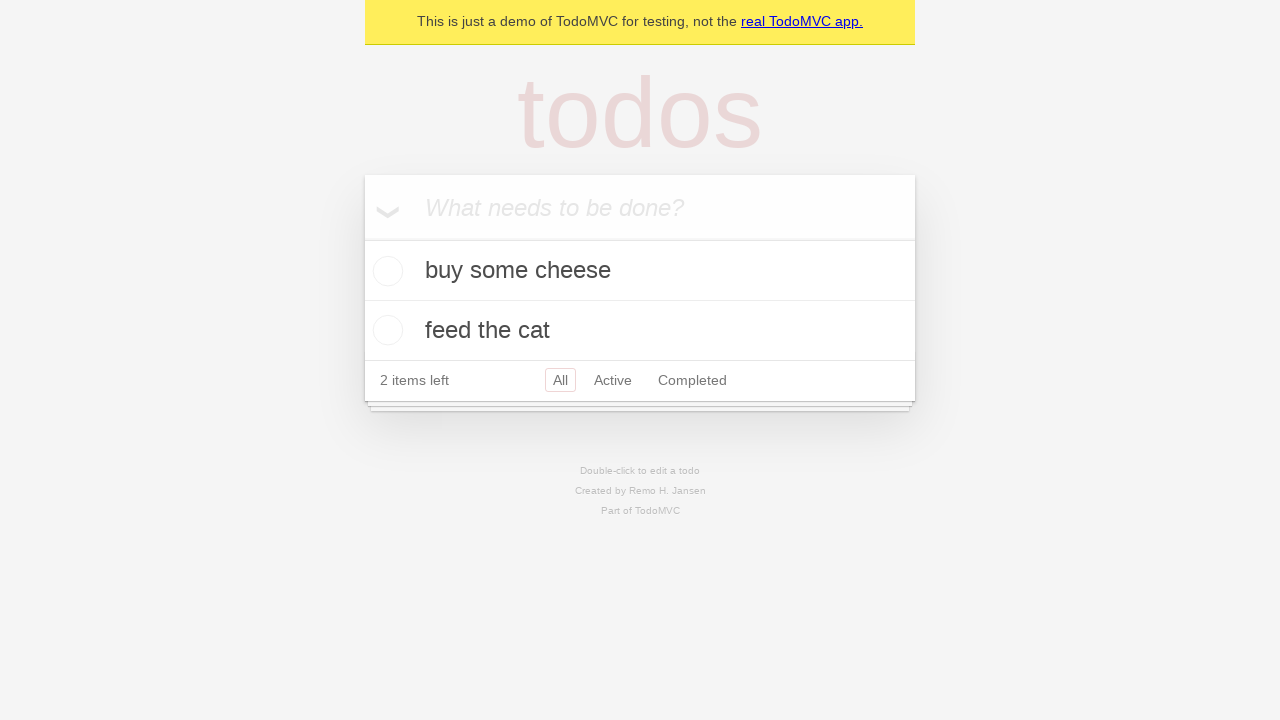

Located the first todo item
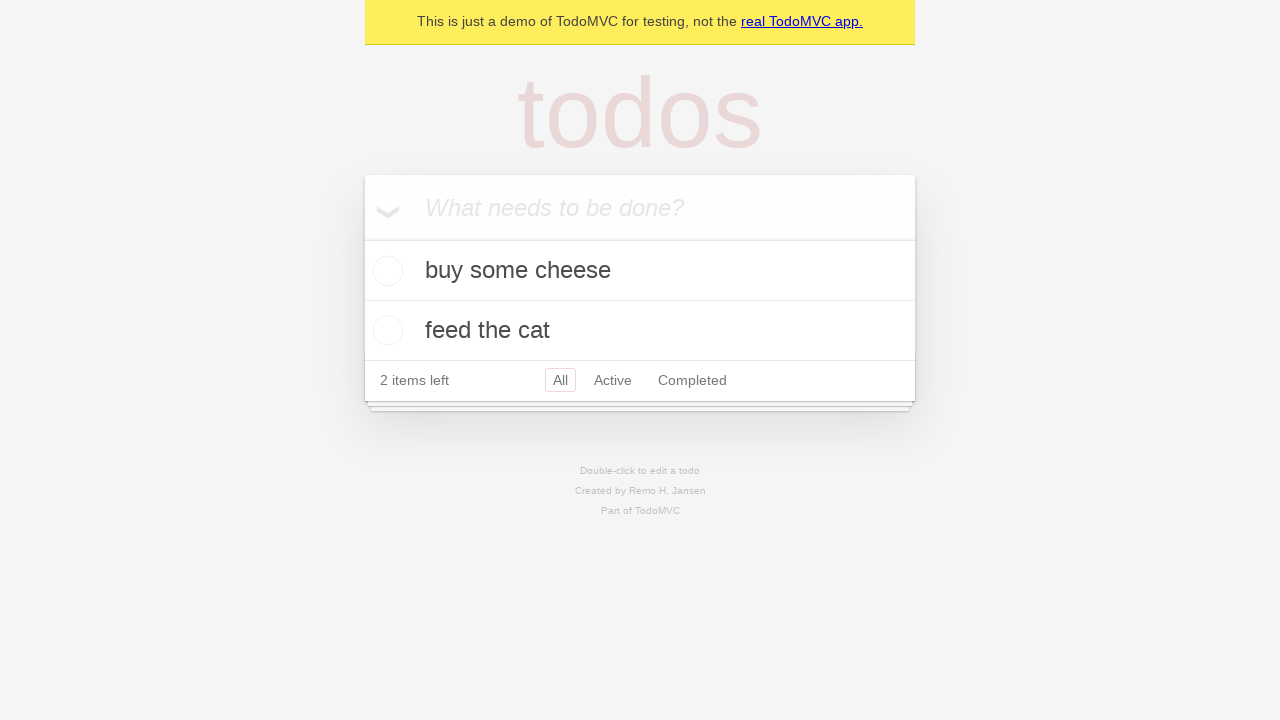

Checked the checkbox for the first todo item at (385, 271) on internal:testid=[data-testid="todo-item"s] >> nth=0 >> internal:role=checkbox
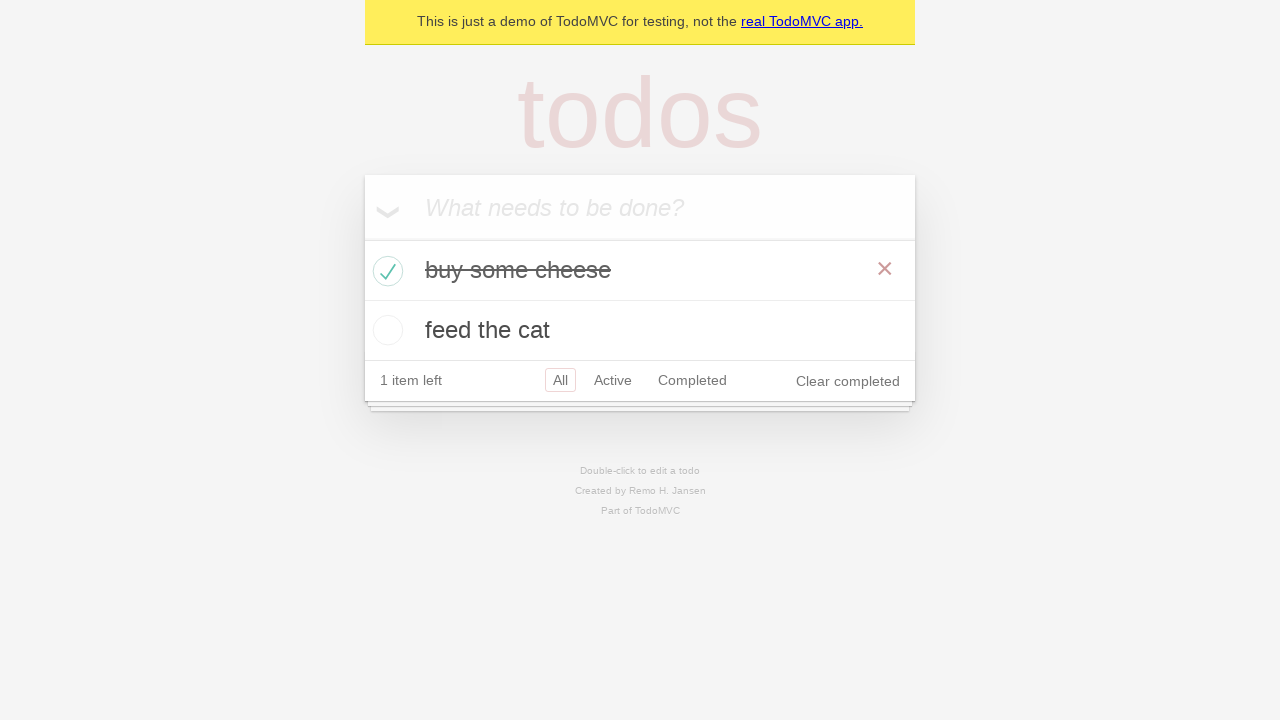

Located the second todo item
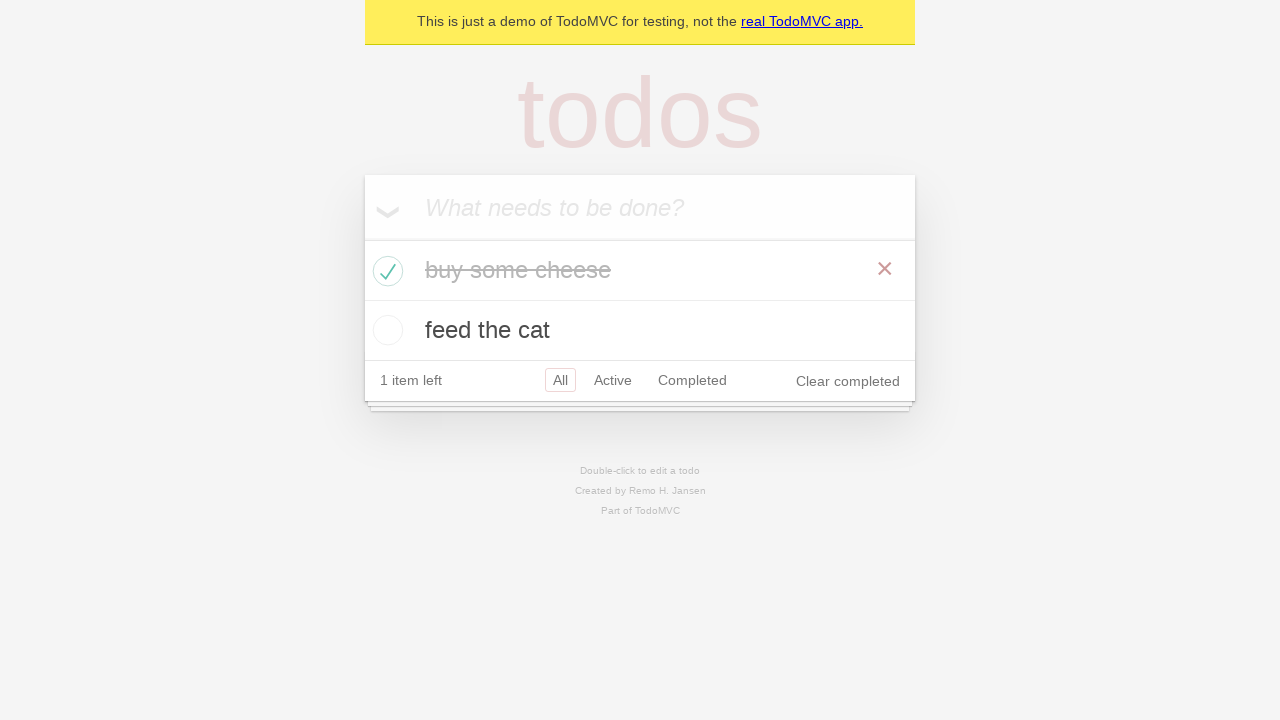

Checked the checkbox for the second todo item at (385, 330) on internal:testid=[data-testid="todo-item"s] >> nth=1 >> internal:role=checkbox
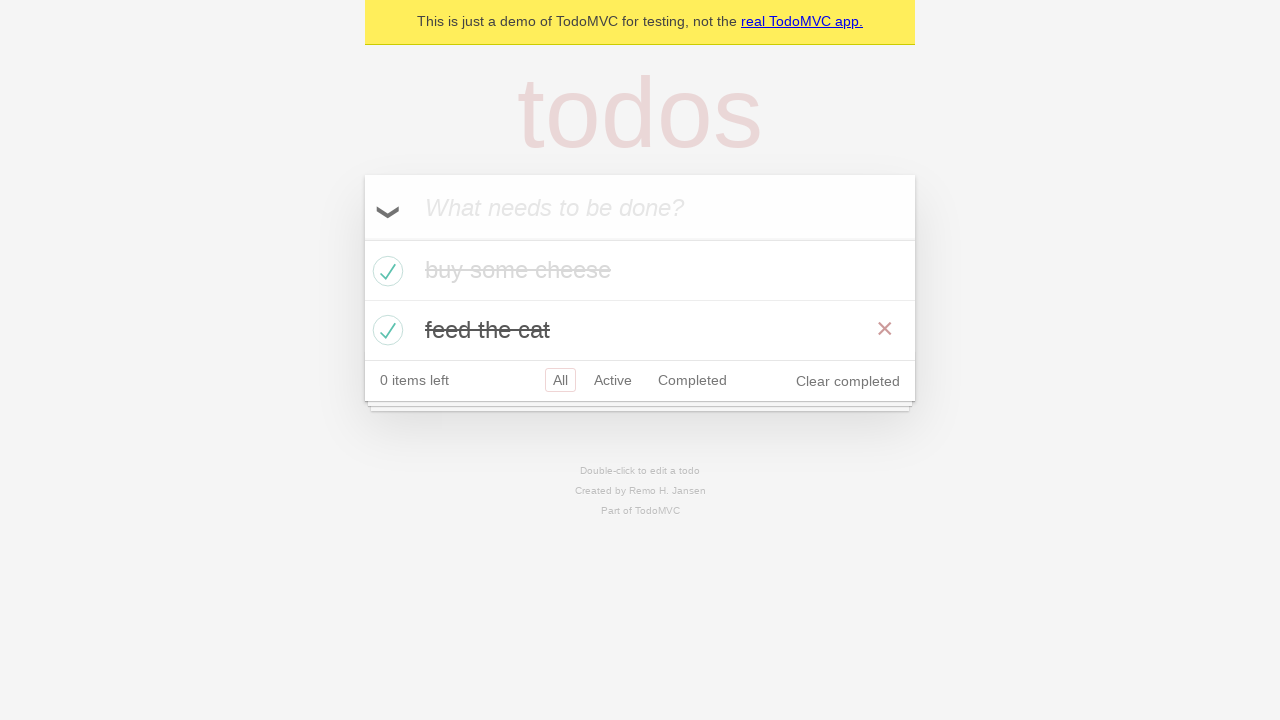

Verified that completed todo items are marked with completed state
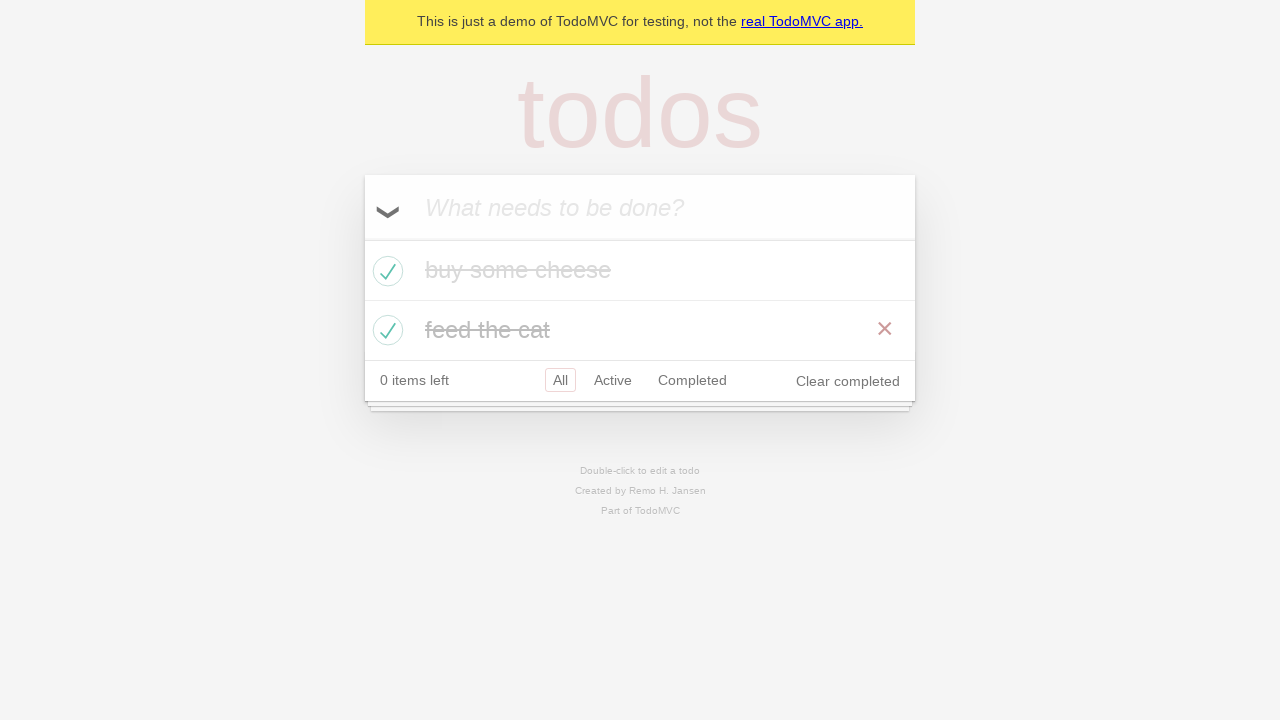

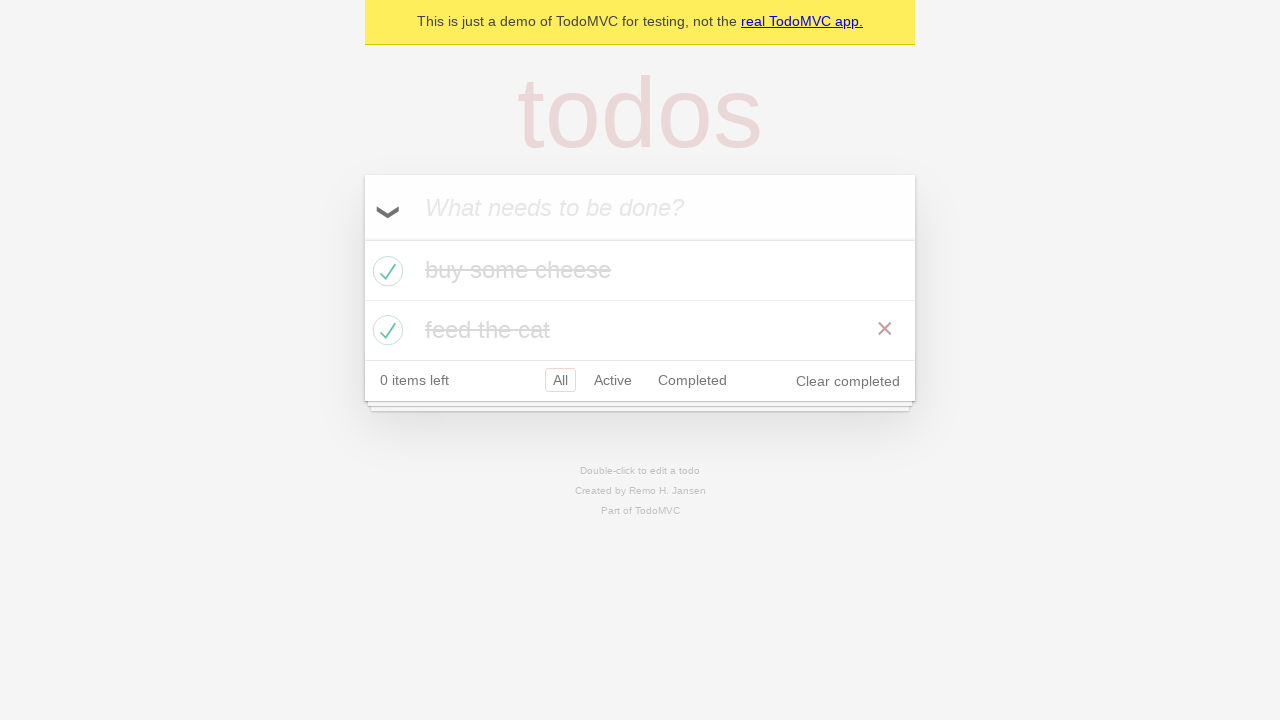